Downloads various file types (PDFs, images, and text files) from a download test page

Starting URL: https://the-internet.herokuapp.com/download

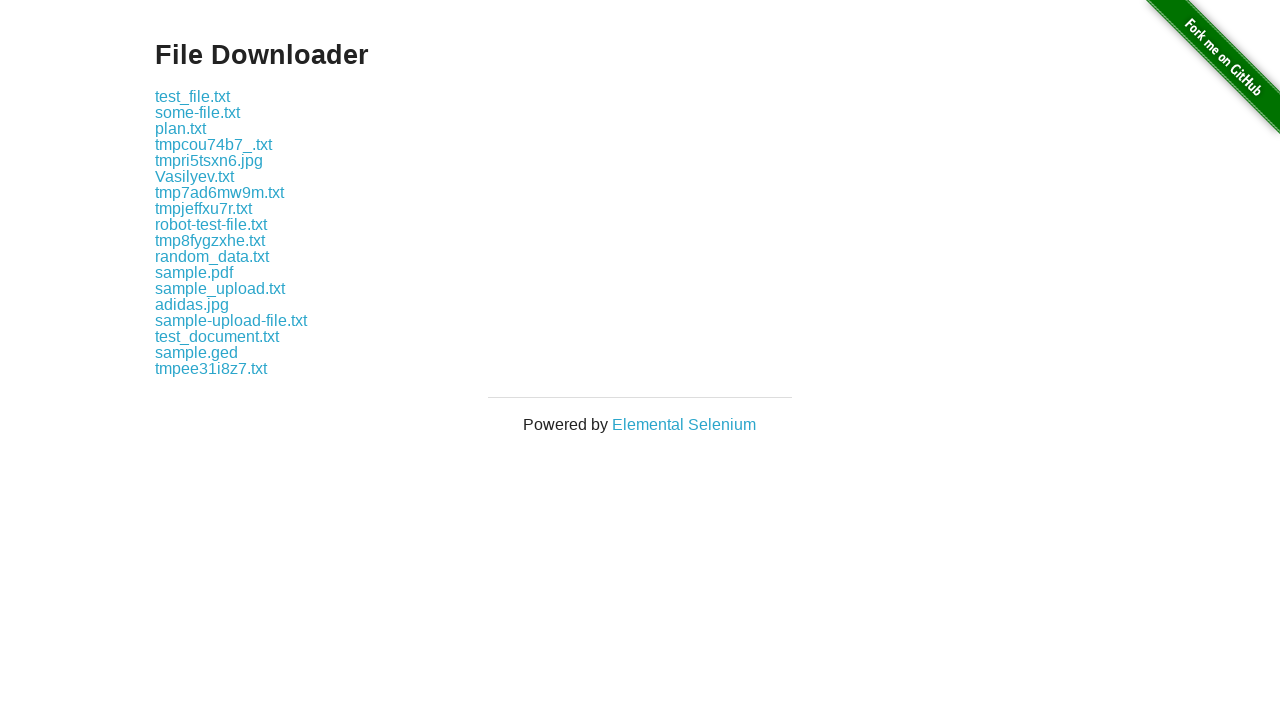

Navigated to download test page
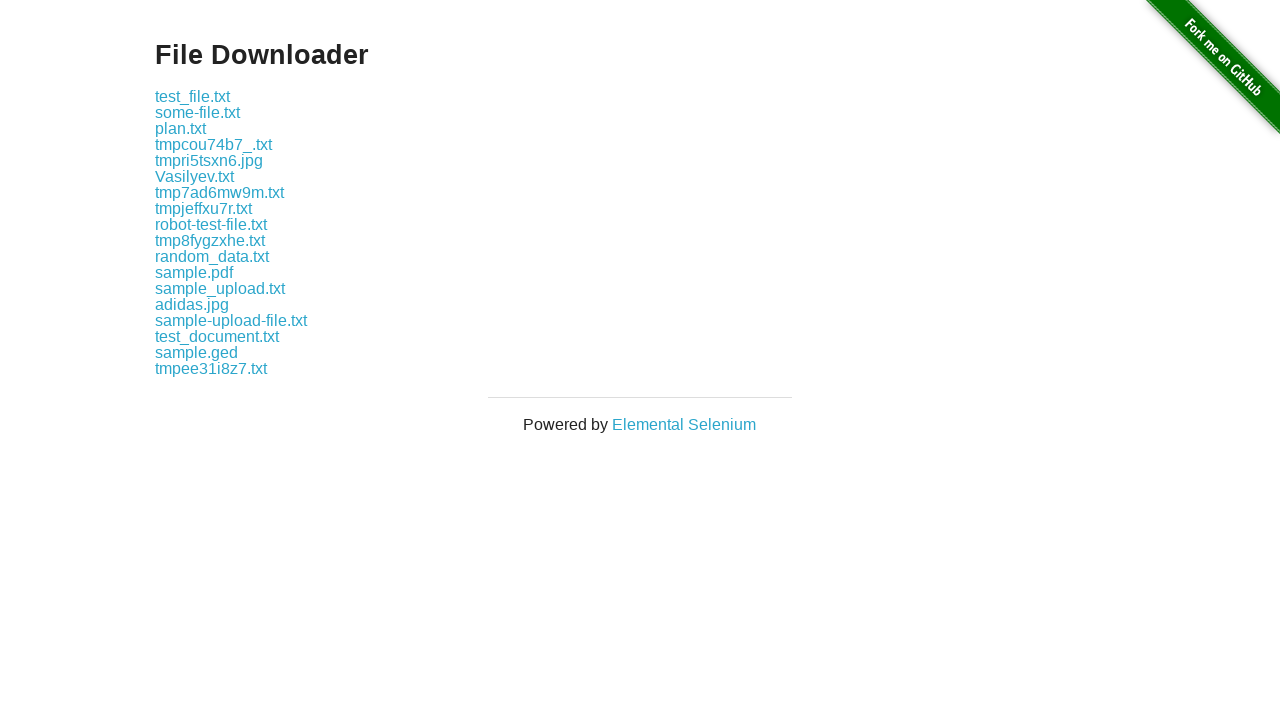

Located all anchor links on page
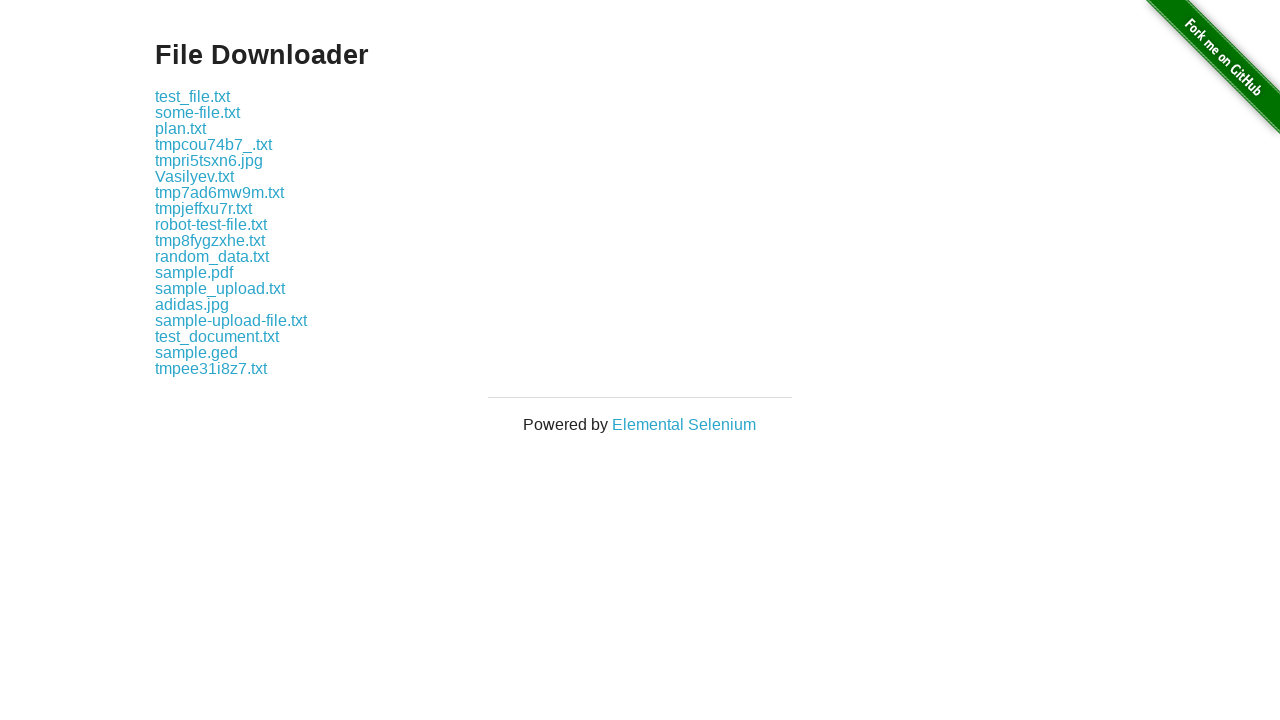

Clicked PDF download link: sample.pdf at (194, 272) on a >> nth=12
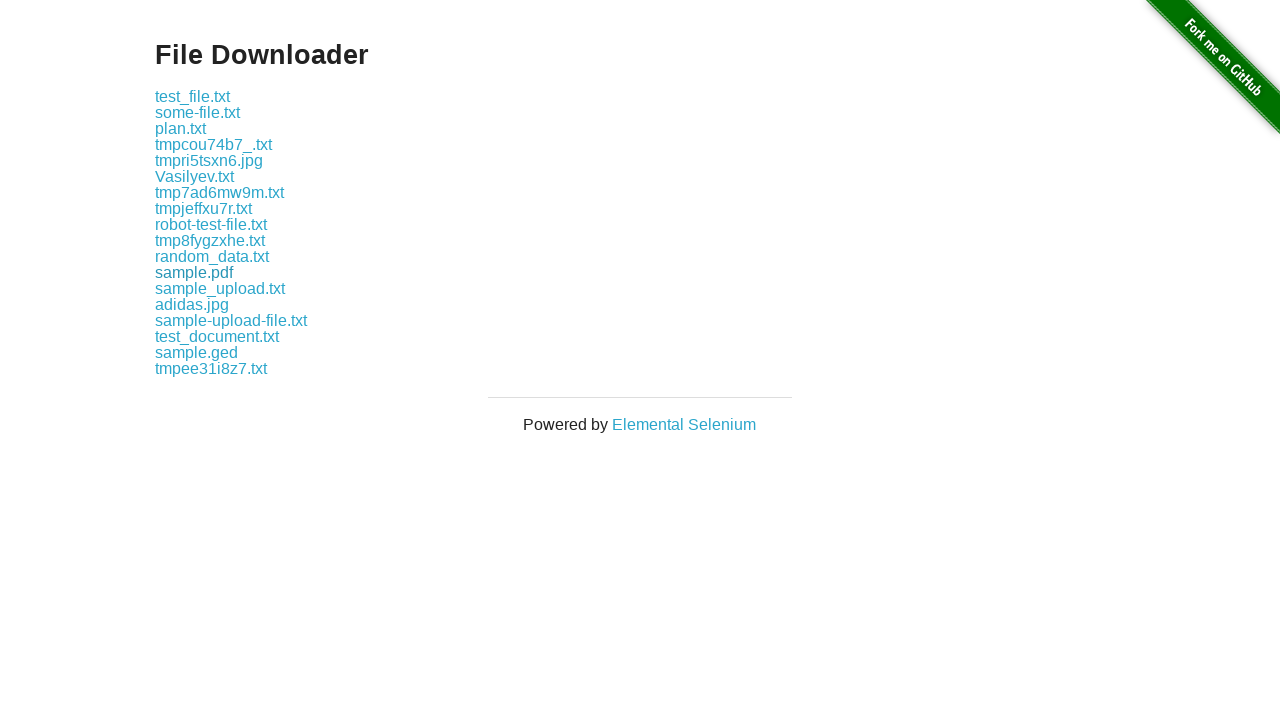

Located all anchor links for image downloads
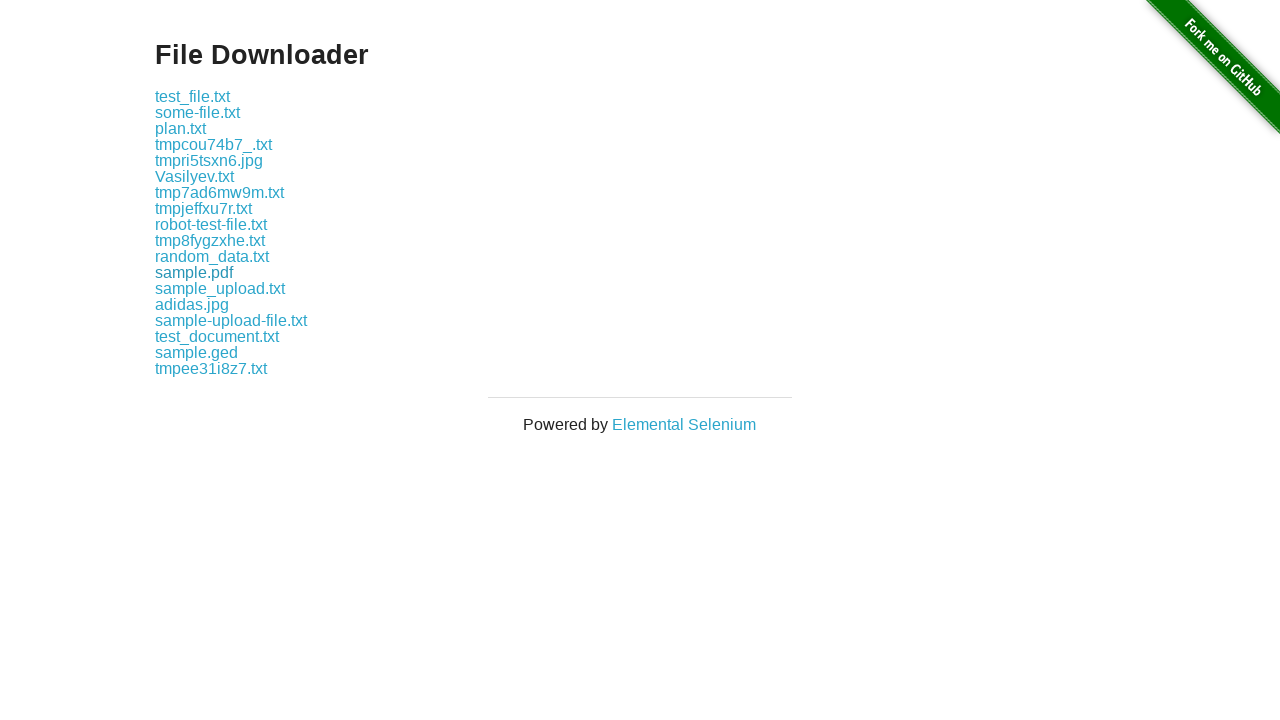

Clicked image download link: tmpri5tsxn6.jpg at (209, 160) on a >> nth=5
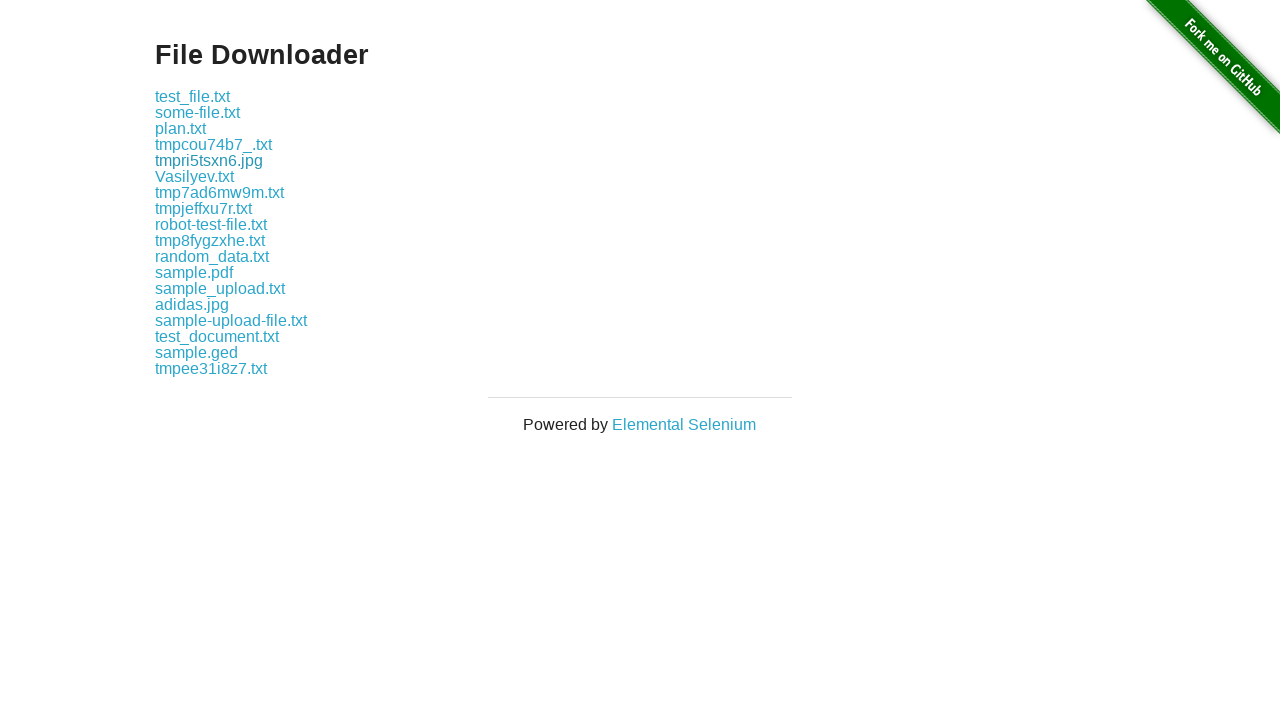

Clicked image download link: adidas.jpg at (192, 304) on a >> nth=14
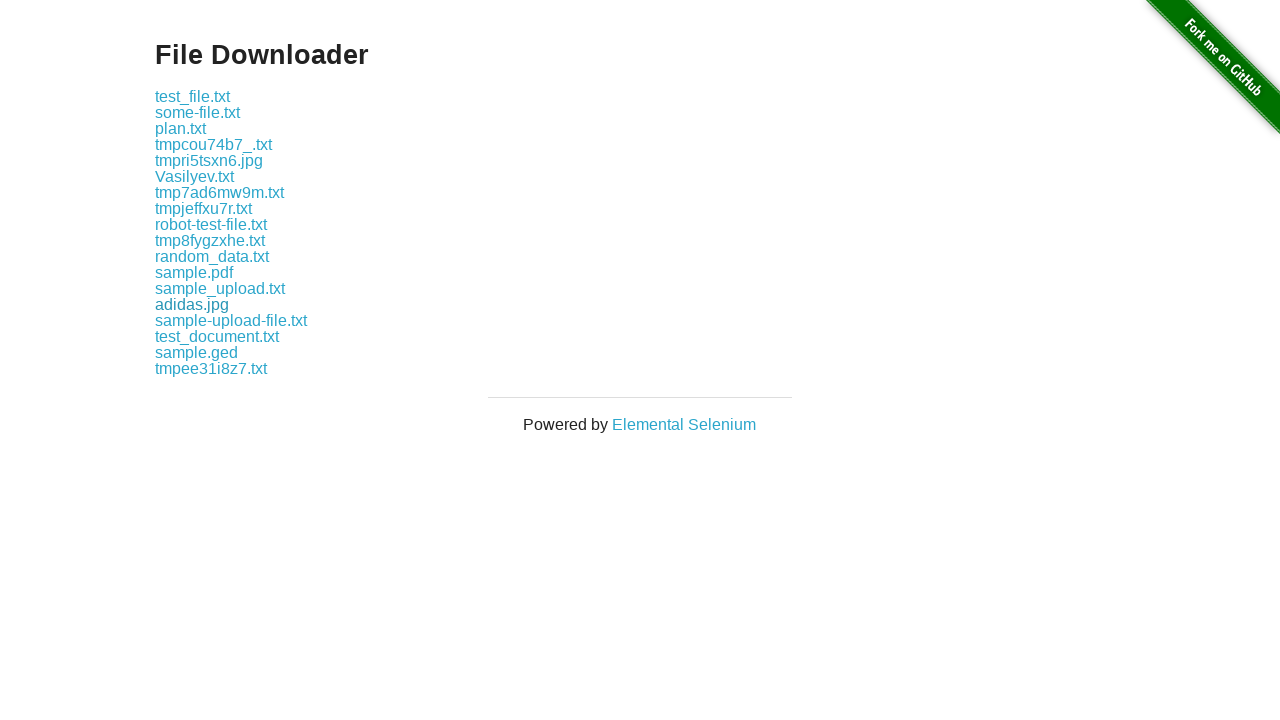

Located all anchor links for text file downloads
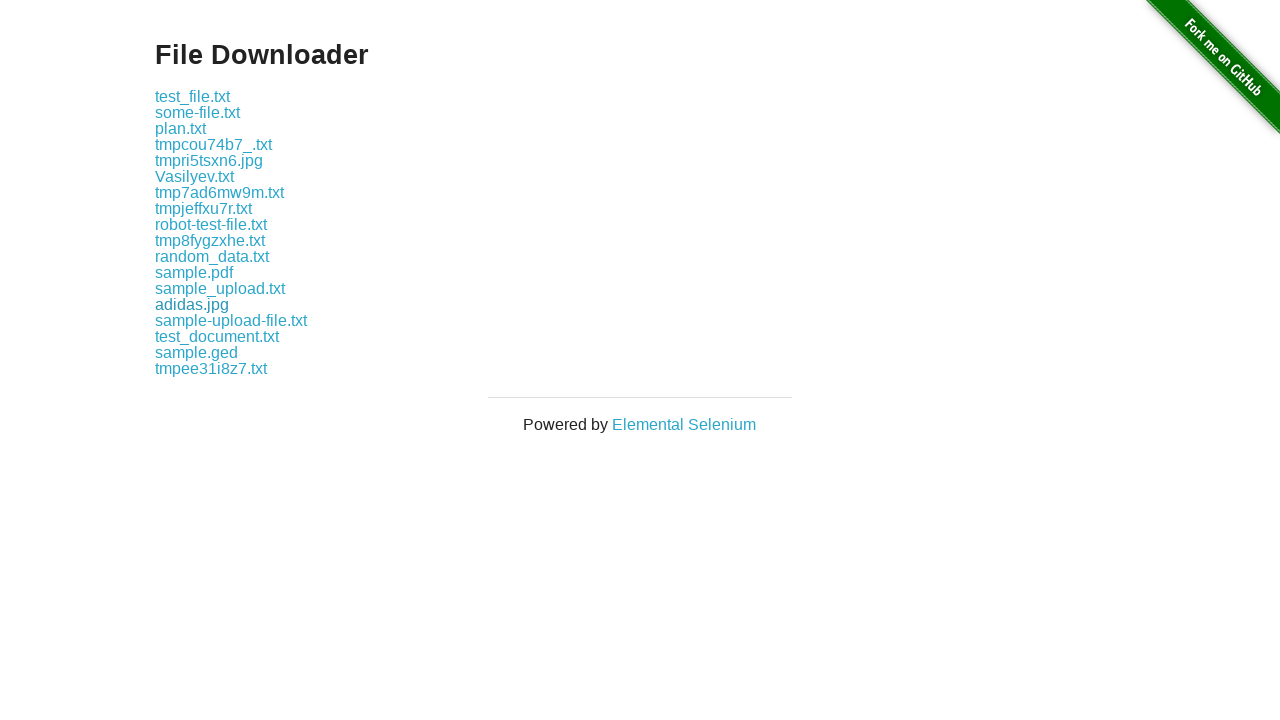

Clicked text file download link: test_file.txt at (192, 96) on a >> nth=1
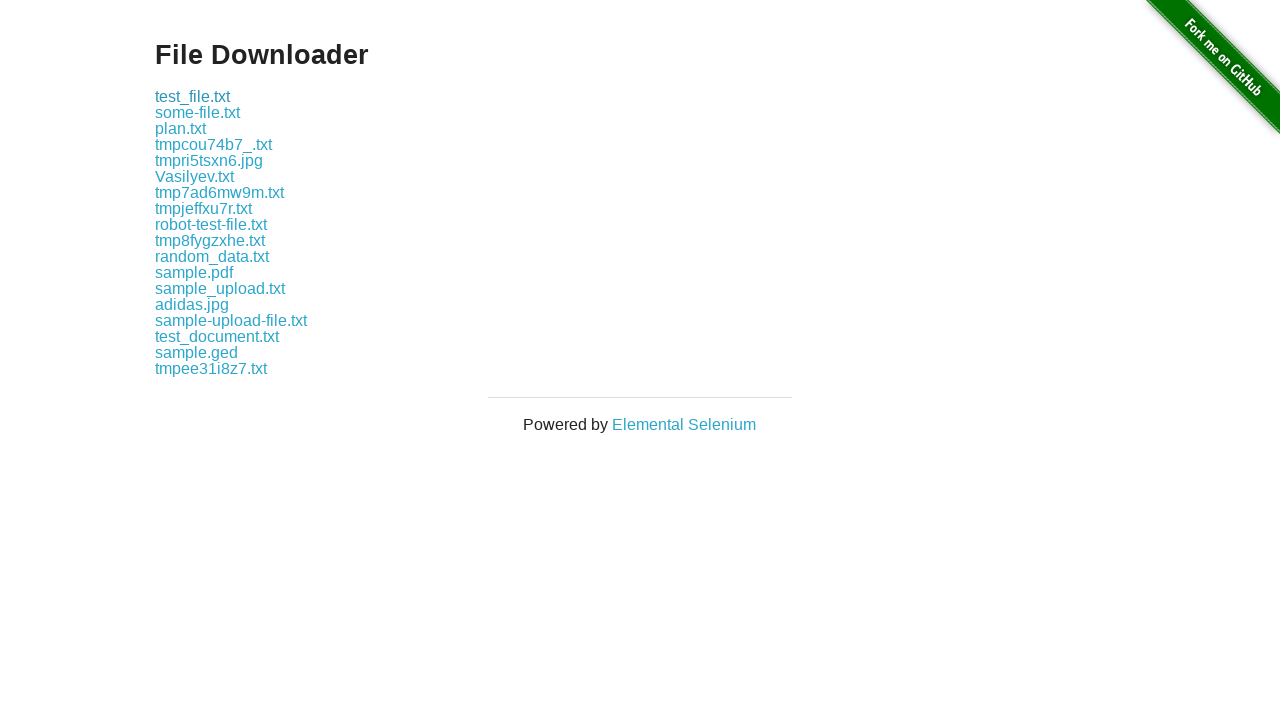

Clicked text file download link: some-file.txt at (198, 112) on a >> nth=2
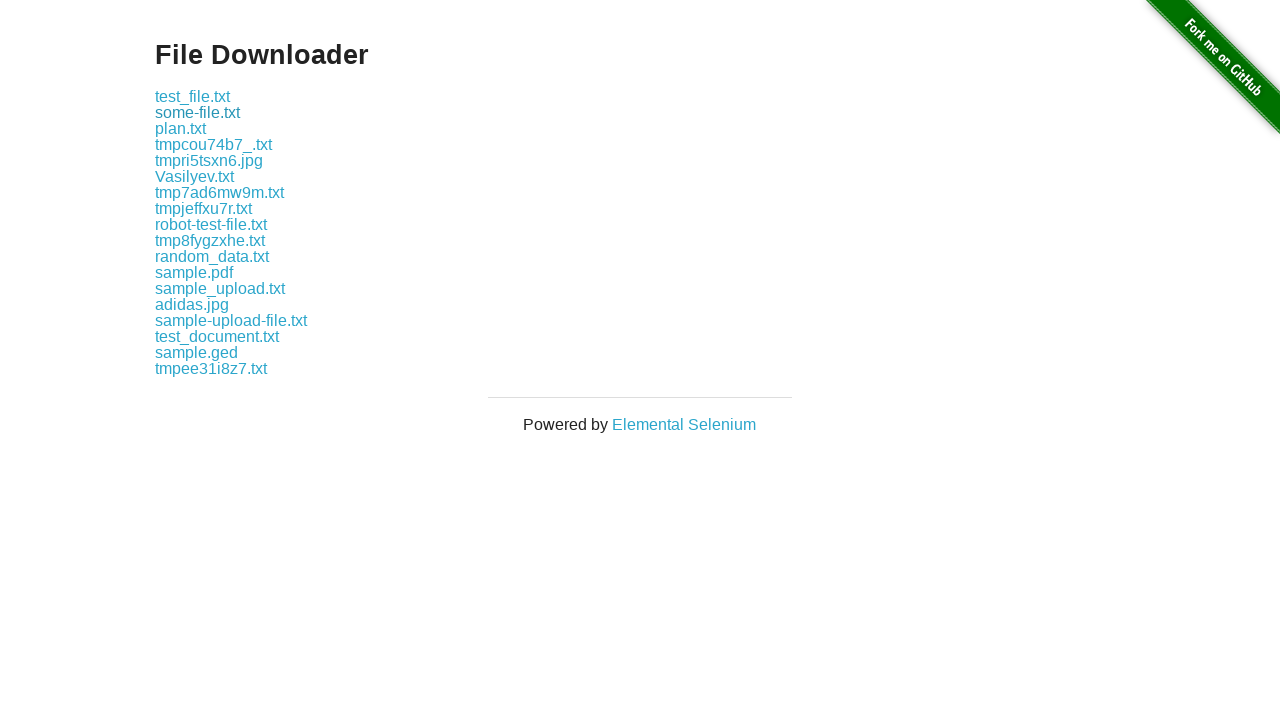

Clicked text file download link: plan.txt at (180, 128) on a >> nth=3
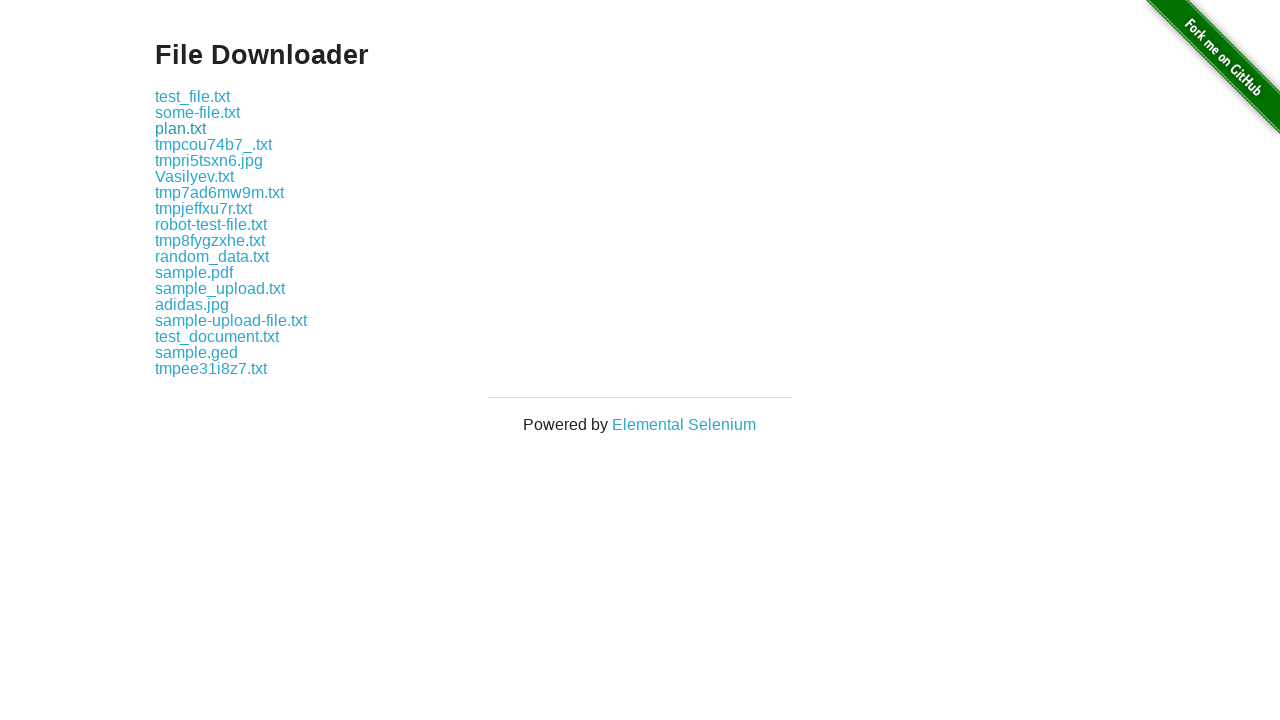

Clicked text file download link: tmpcou74b7_.txt at (214, 144) on a >> nth=4
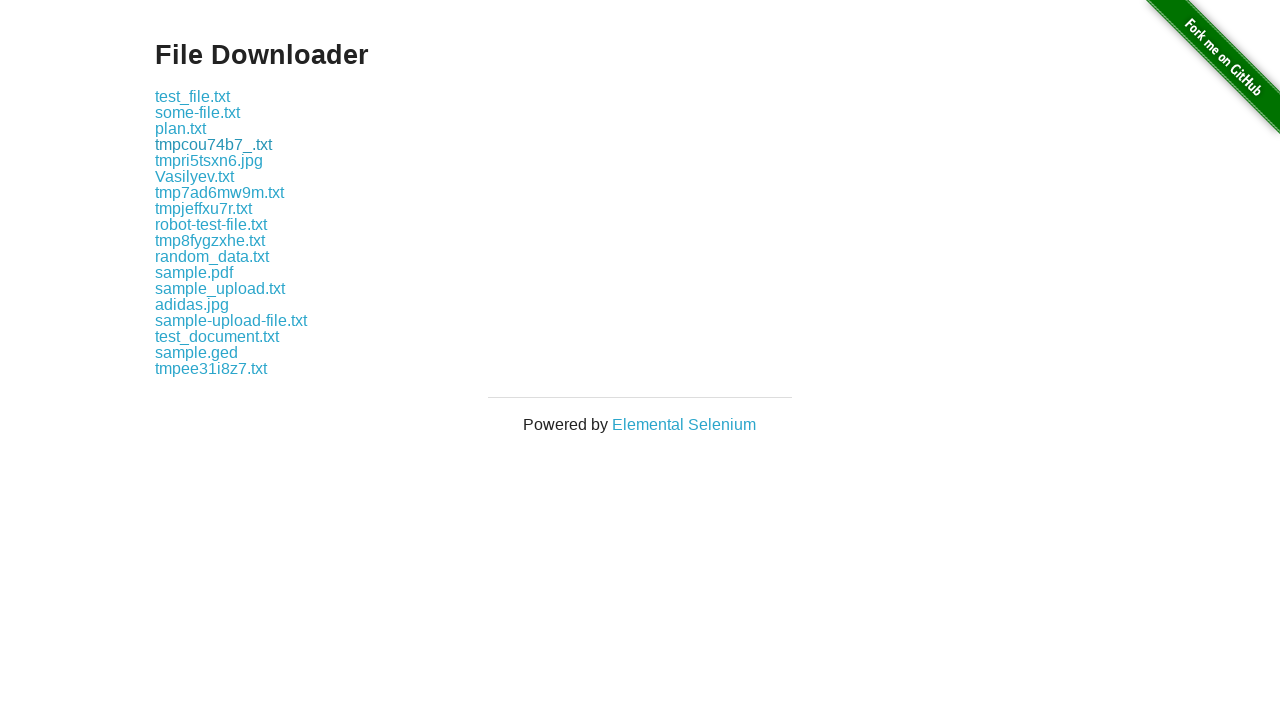

Clicked text file download link: Vasilyev.txt at (194, 176) on a >> nth=6
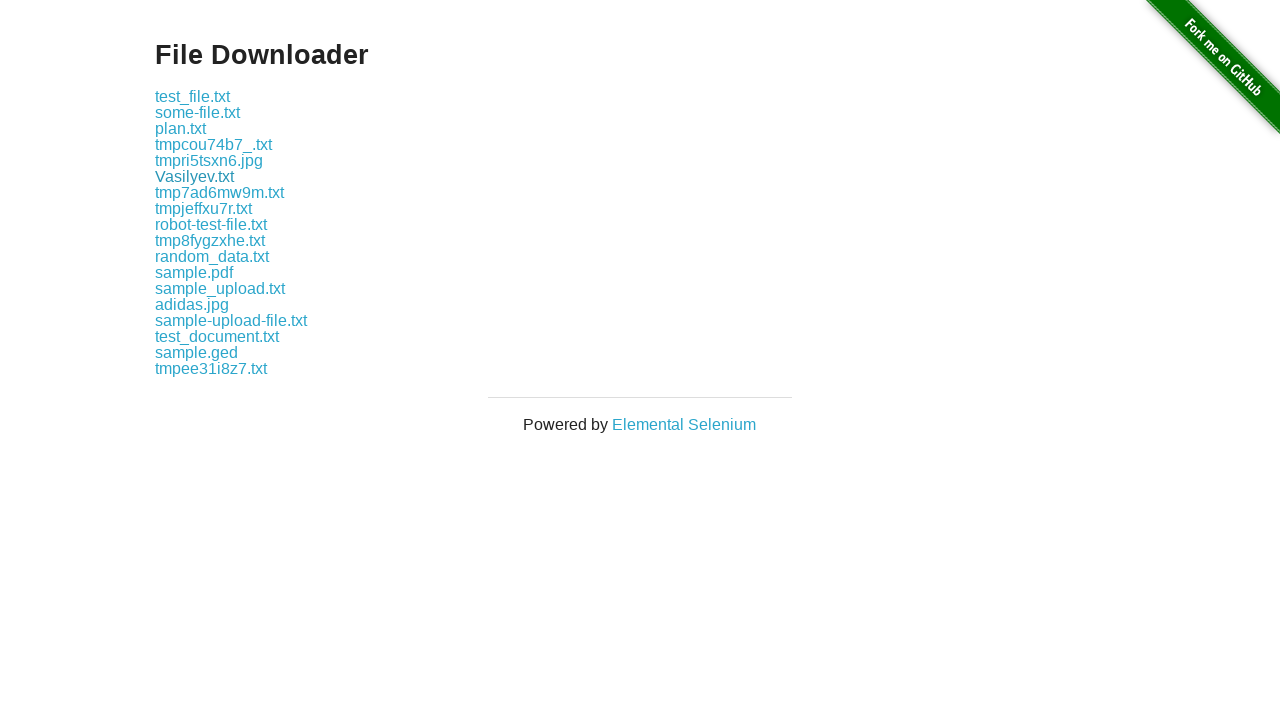

Clicked text file download link: tmp7ad6mw9m.txt at (220, 192) on a >> nth=7
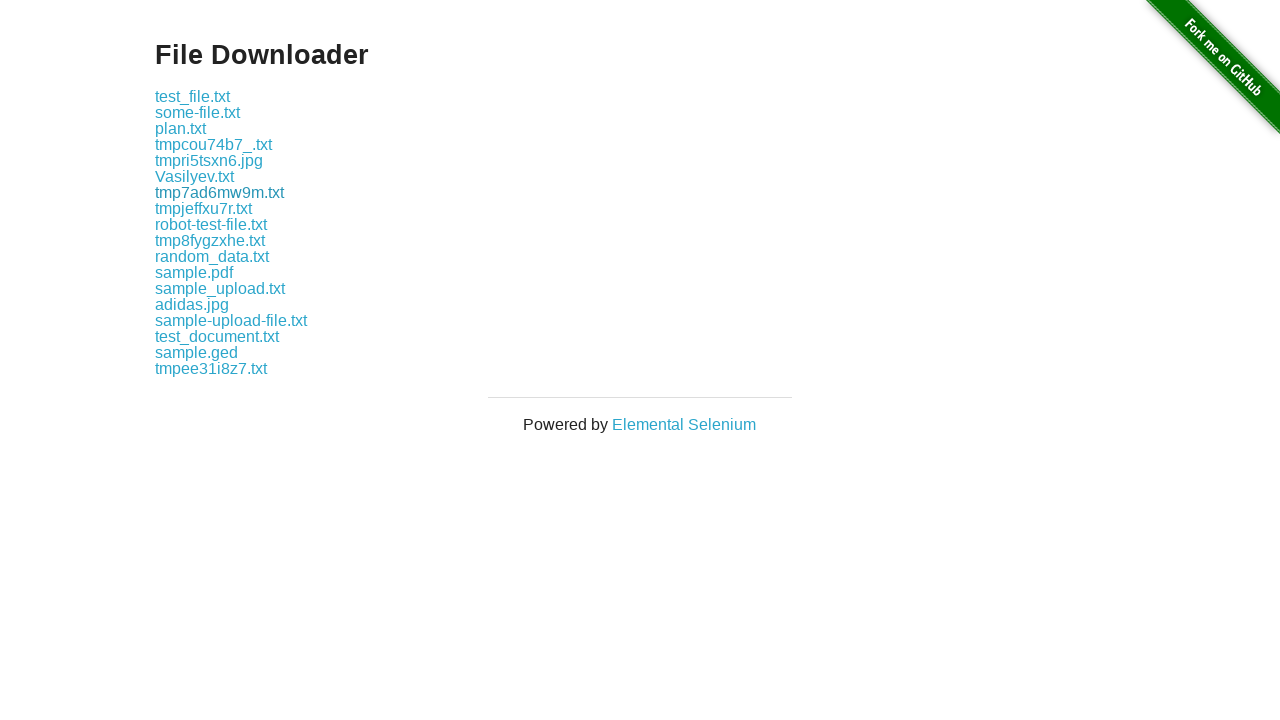

Clicked text file download link: tmpjeffxu7r.txt at (204, 208) on a >> nth=8
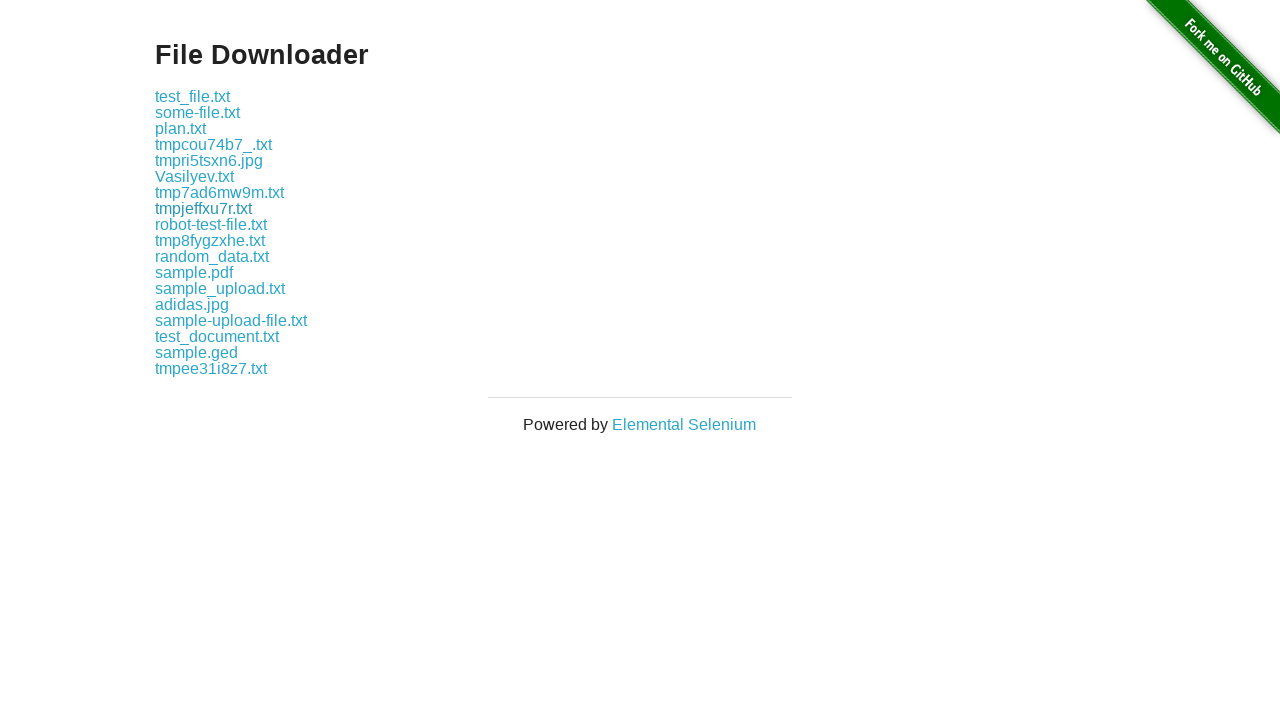

Clicked text file download link: robot-test-file.txt at (211, 224) on a >> nth=9
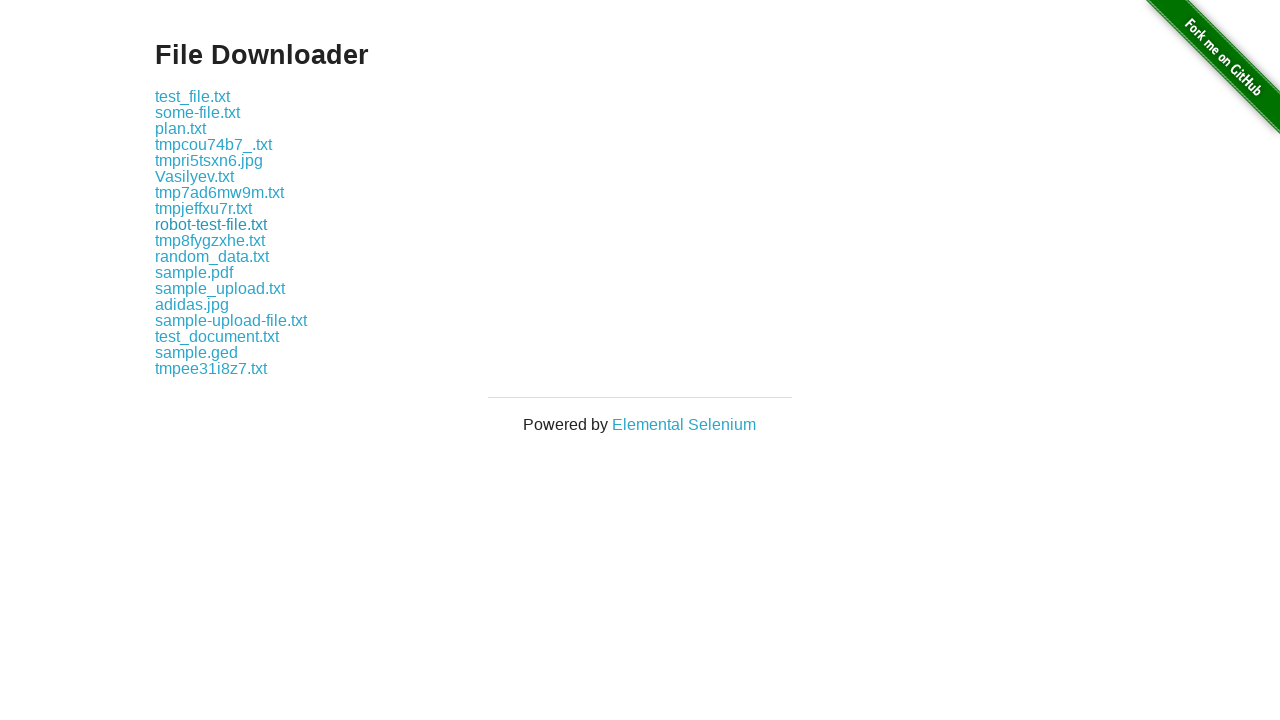

Clicked text file download link: tmp8fygzxhe.txt at (210, 240) on a >> nth=10
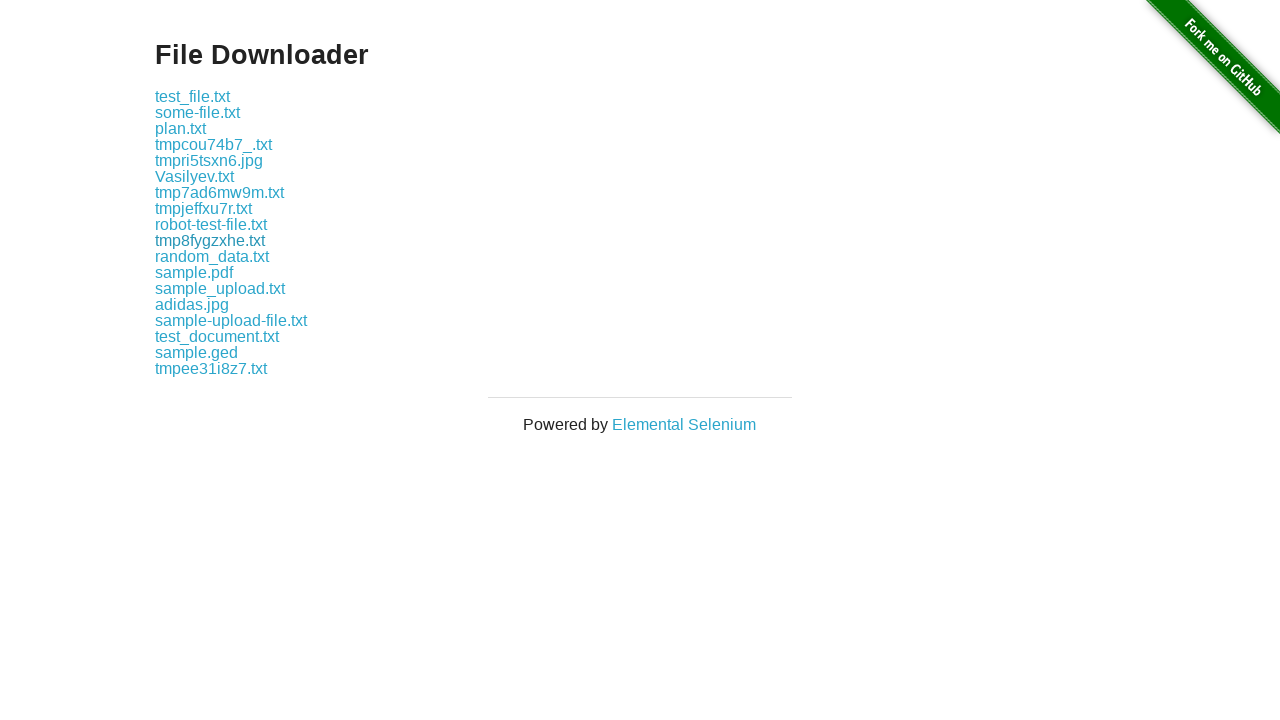

Clicked text file download link: random_data.txt at (212, 256) on a >> nth=11
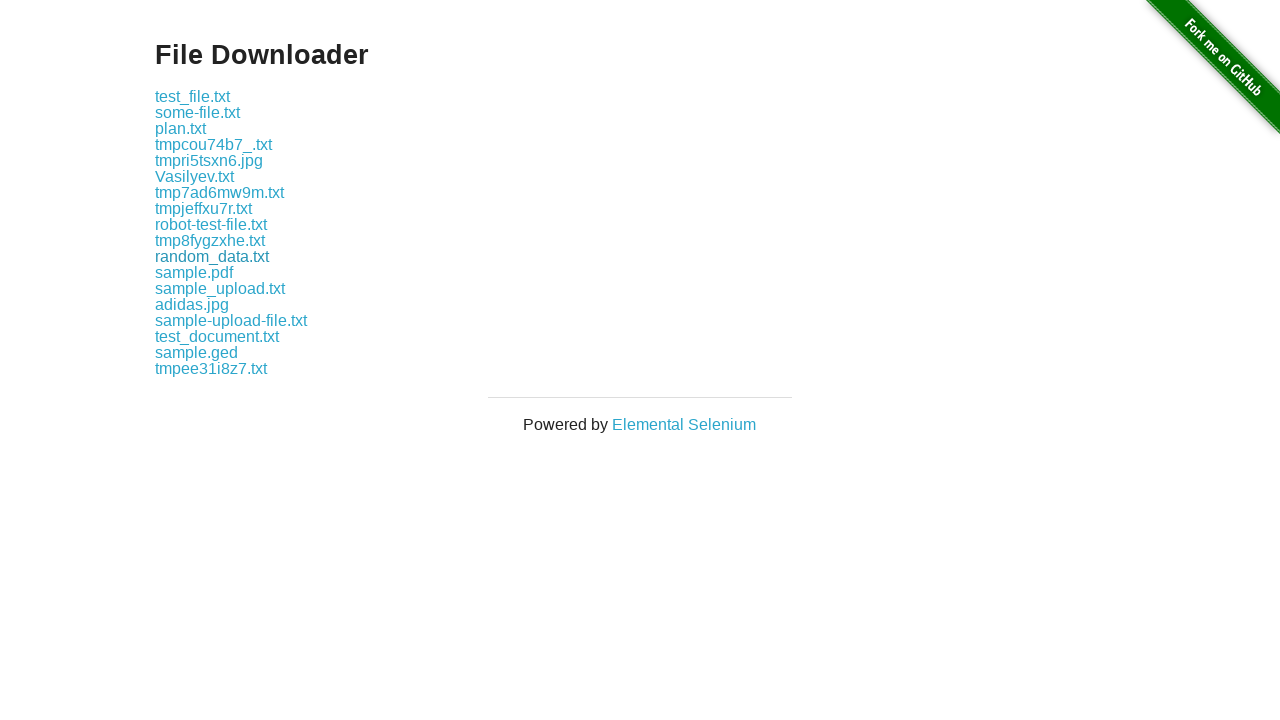

Clicked text file download link: sample_upload.txt at (220, 288) on a >> nth=13
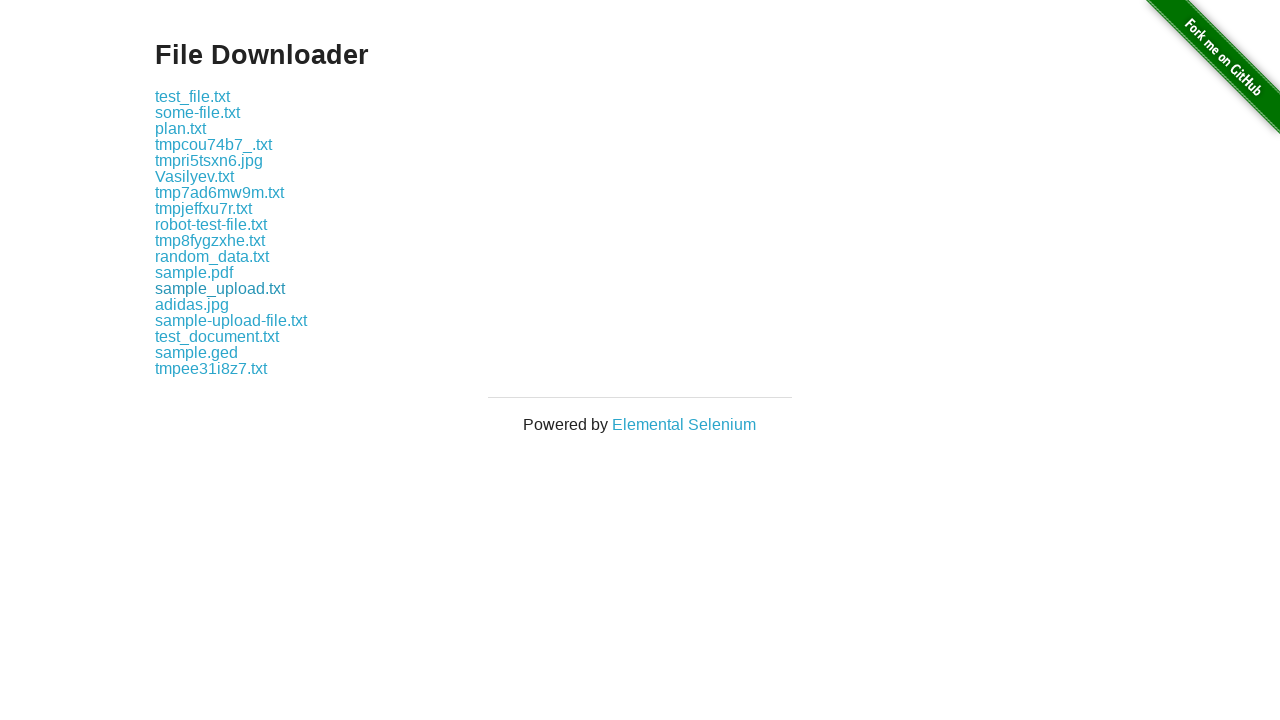

Clicked text file download link: sample-upload-file.txt at (231, 320) on a >> nth=15
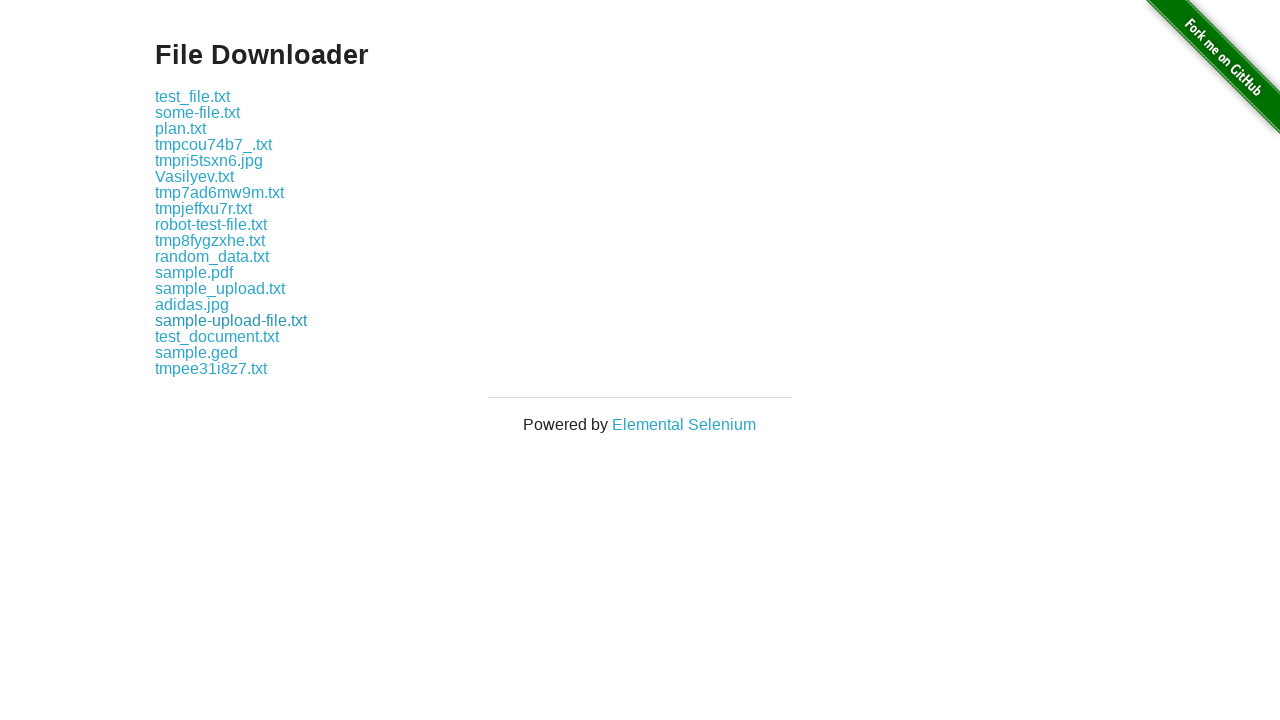

Clicked text file download link: test_document.txt at (217, 336) on a >> nth=16
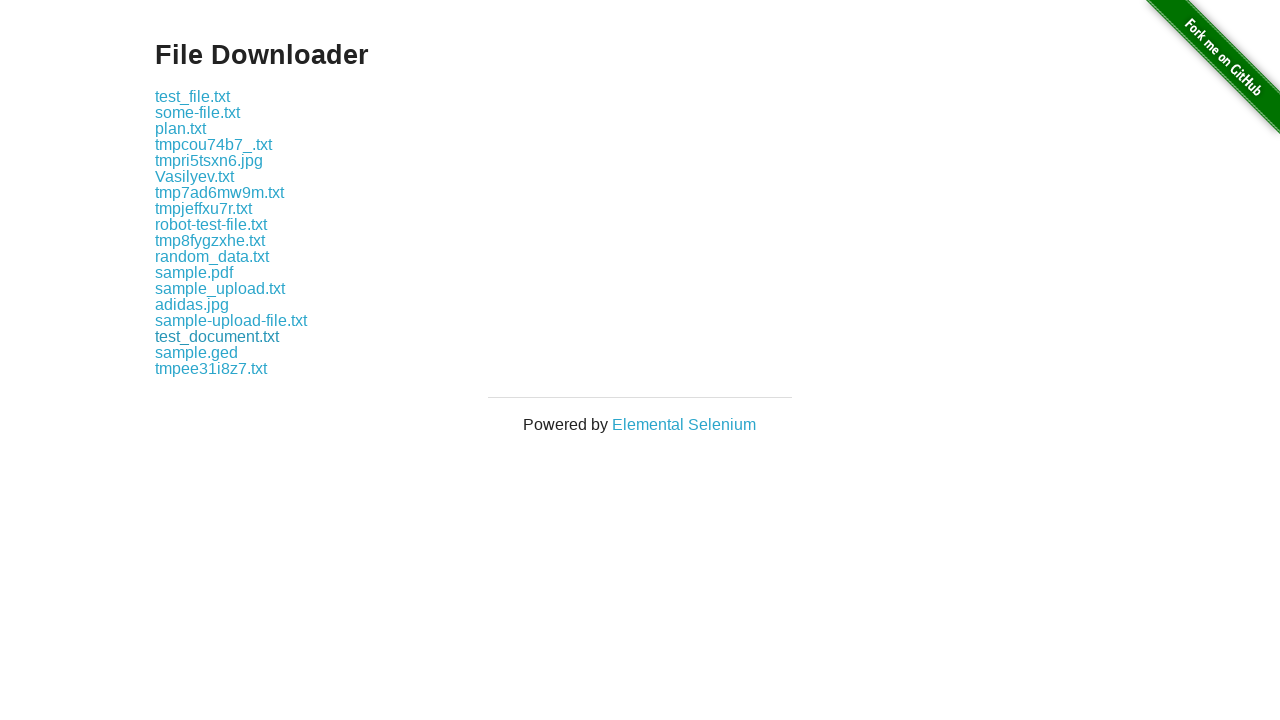

Clicked text file download link: tmpee31i8z7.txt at (211, 368) on a >> nth=18
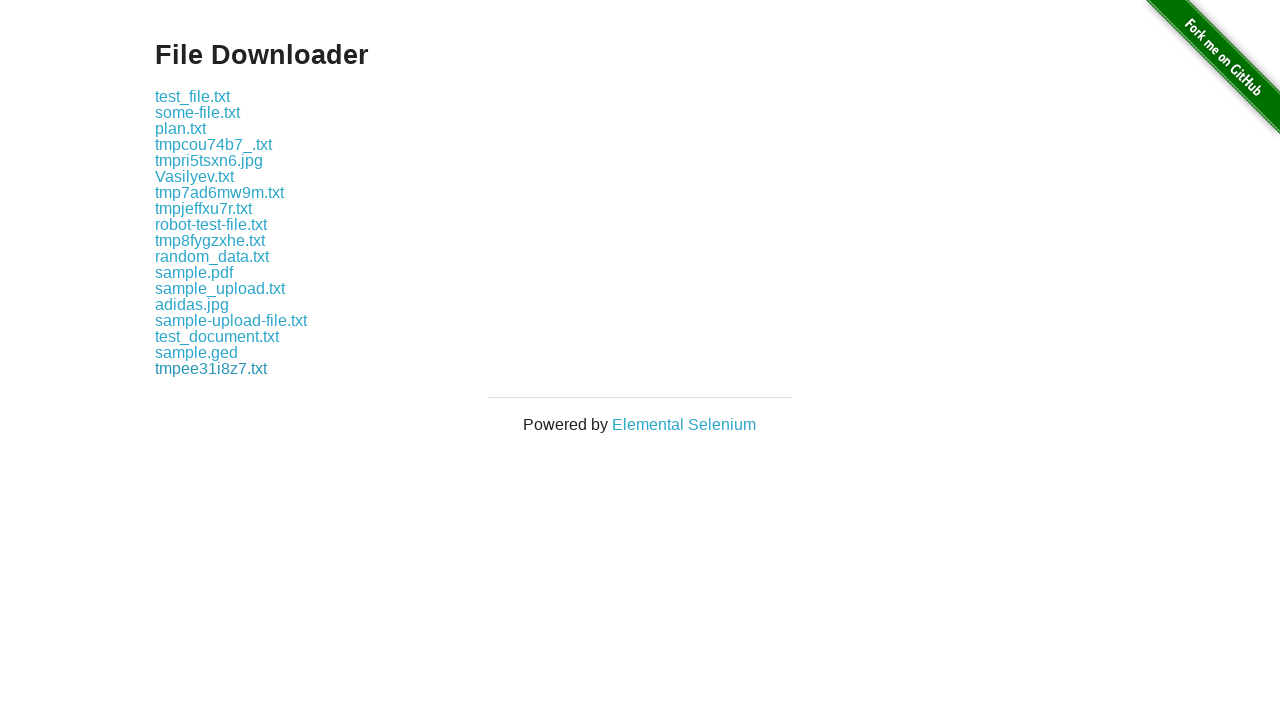

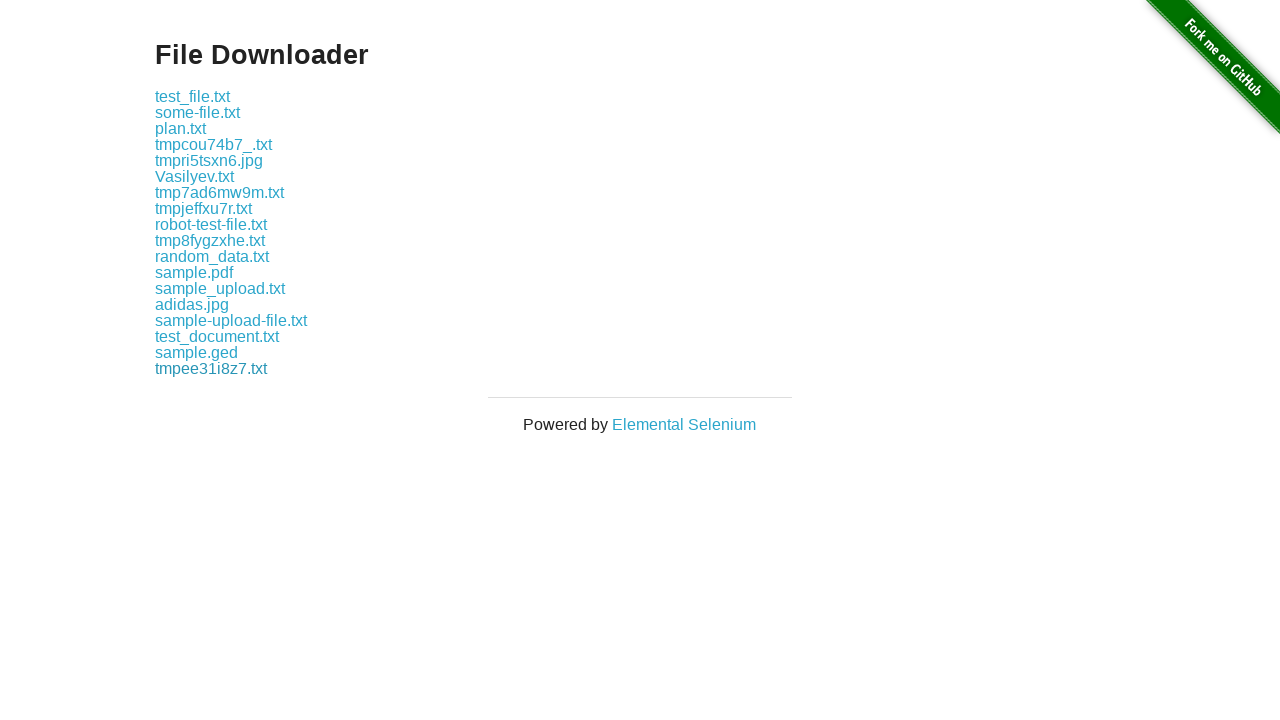